Tests navigation on the Angular website by finding the "Docs" link and middle-clicking it to open documentation in a new tab.

Starting URL: https://angular.io/

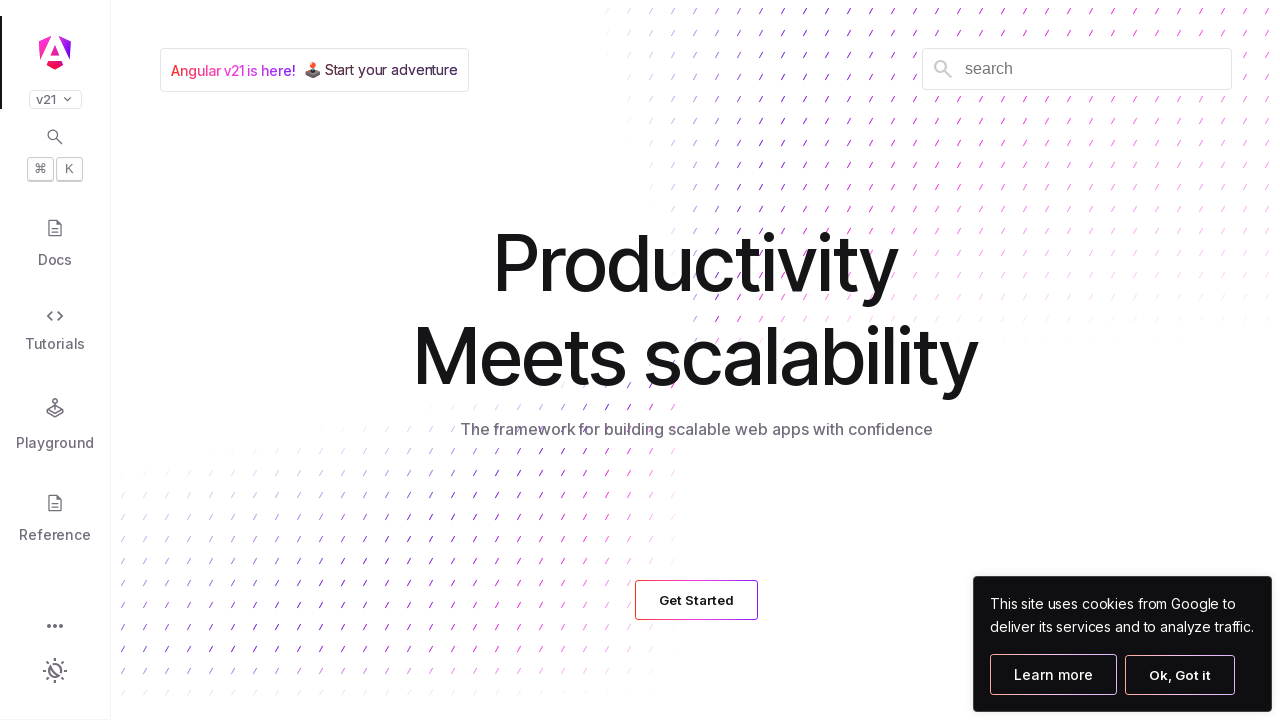

Waited 3 seconds for Angular.io page to load
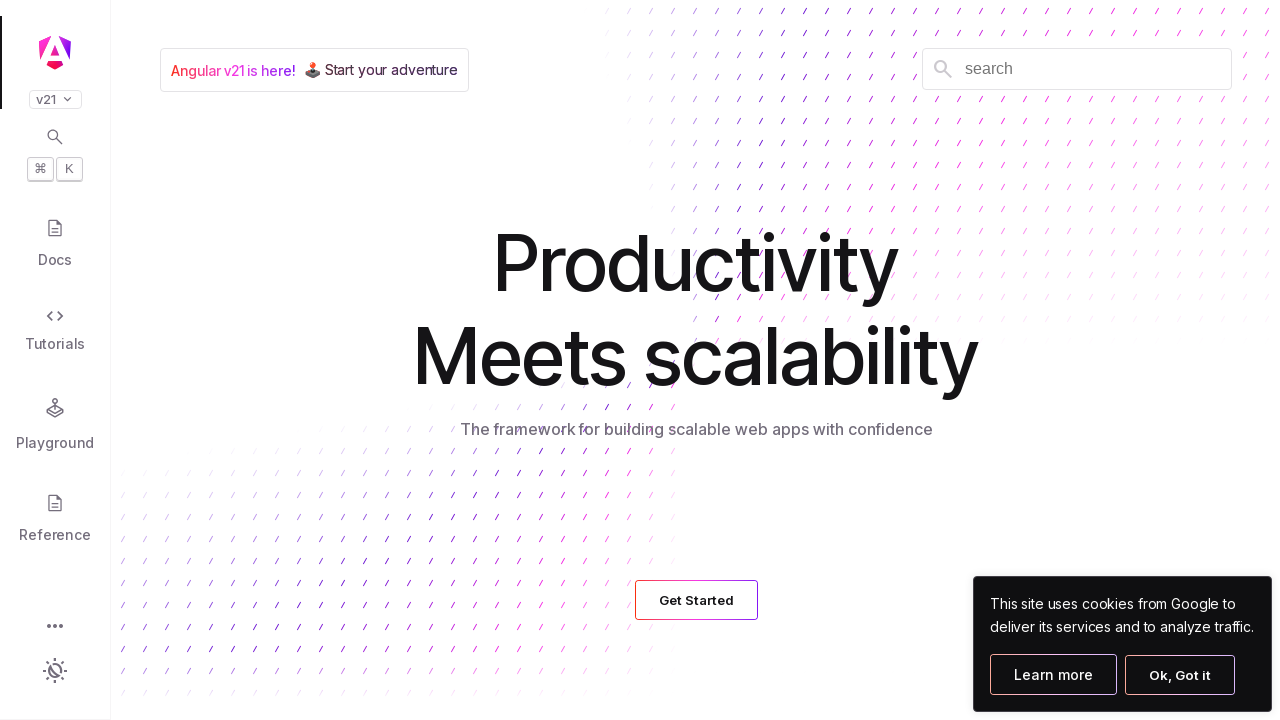

Found the 'Docs' link element
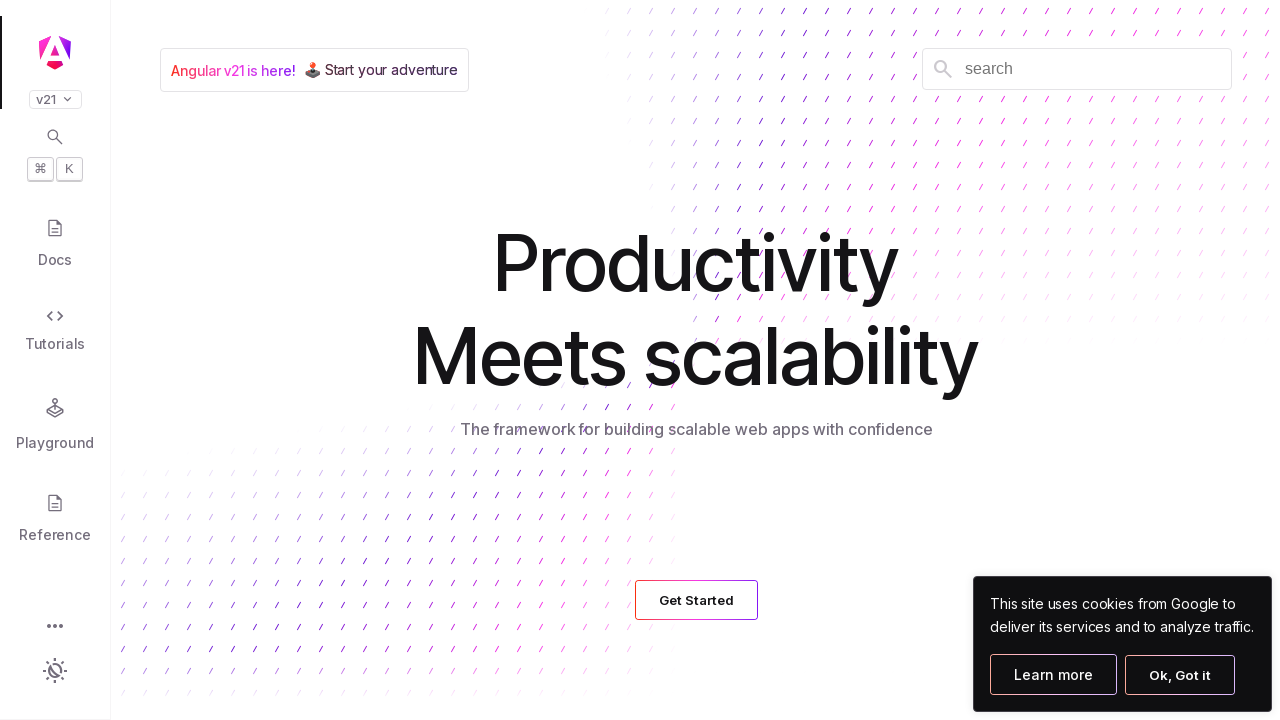

Focused on the 'Docs' link on internal:role=link[name="Docs"s]
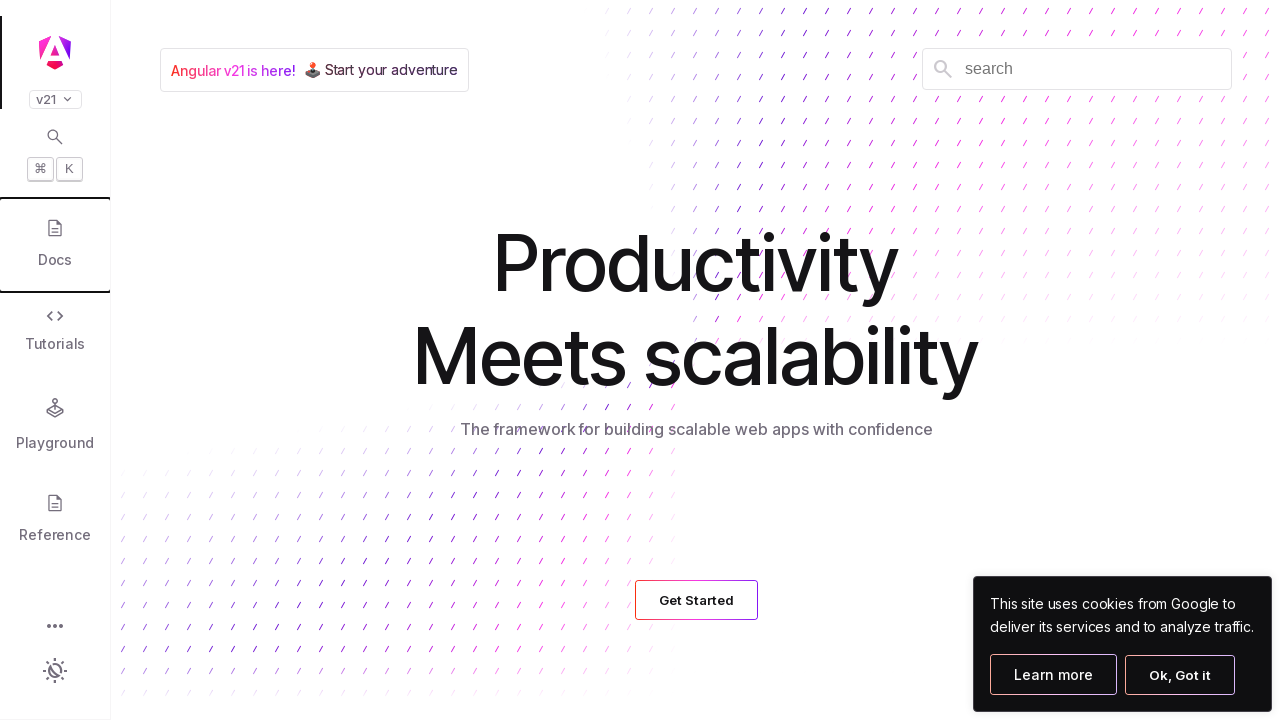

Middle-clicked 'Docs' link to open in new tab at (55, 245) on internal:role=link[name="Docs"s]
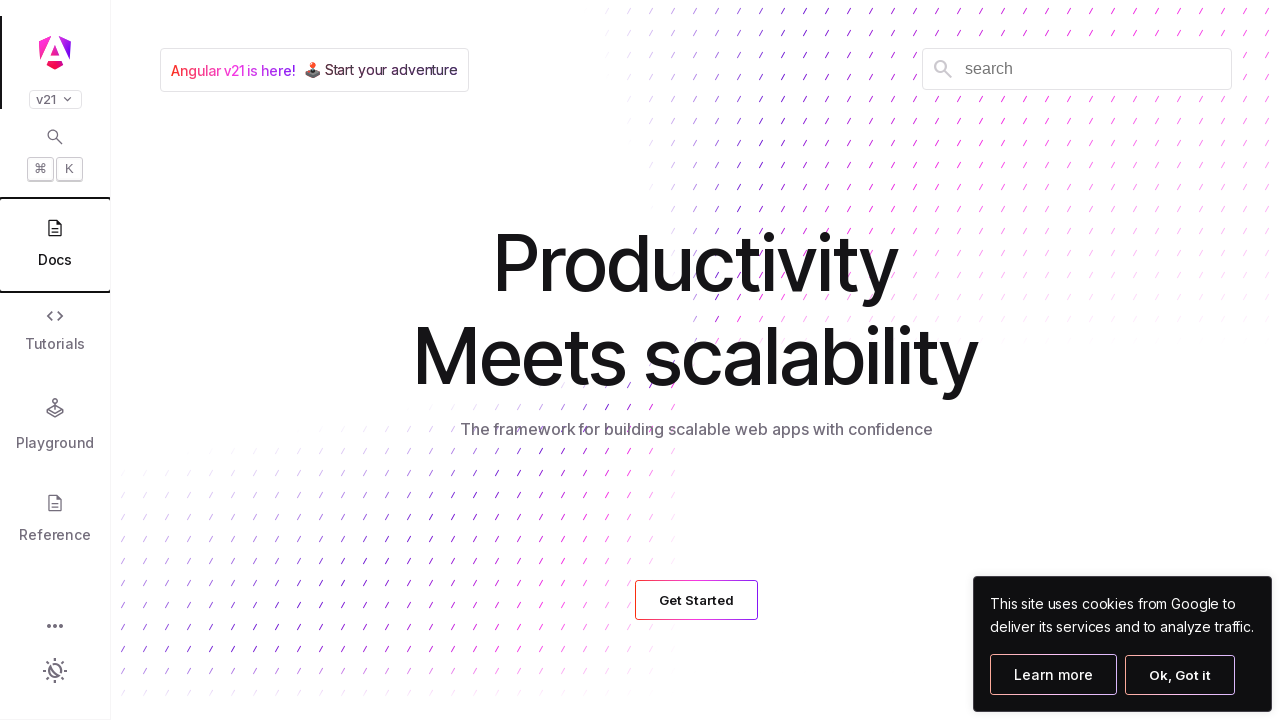

Obtained reference to newly opened page
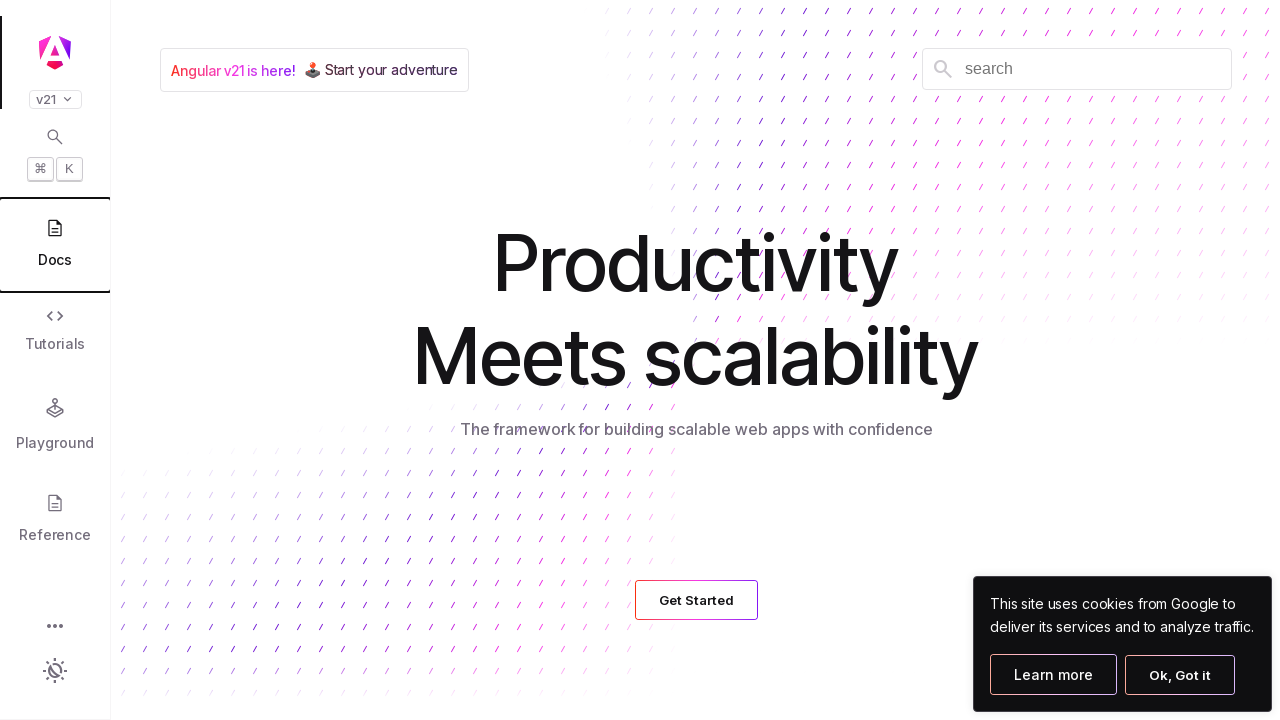

New page loaded successfully
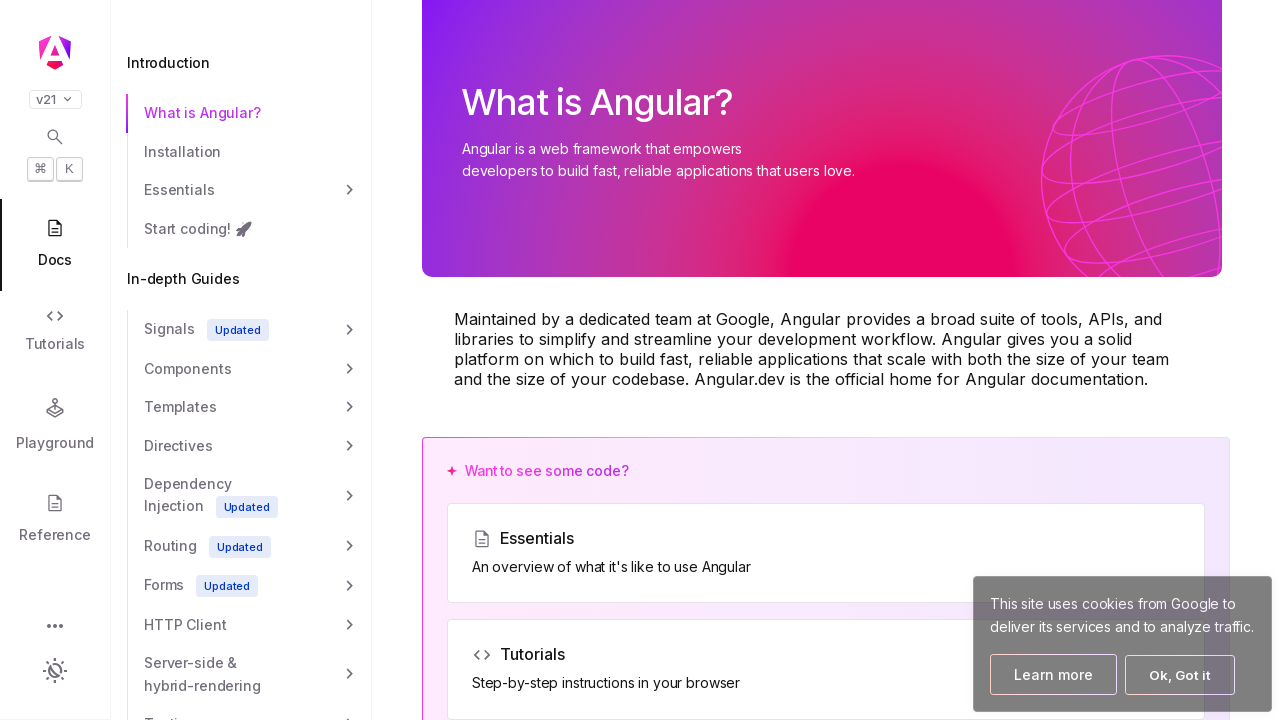

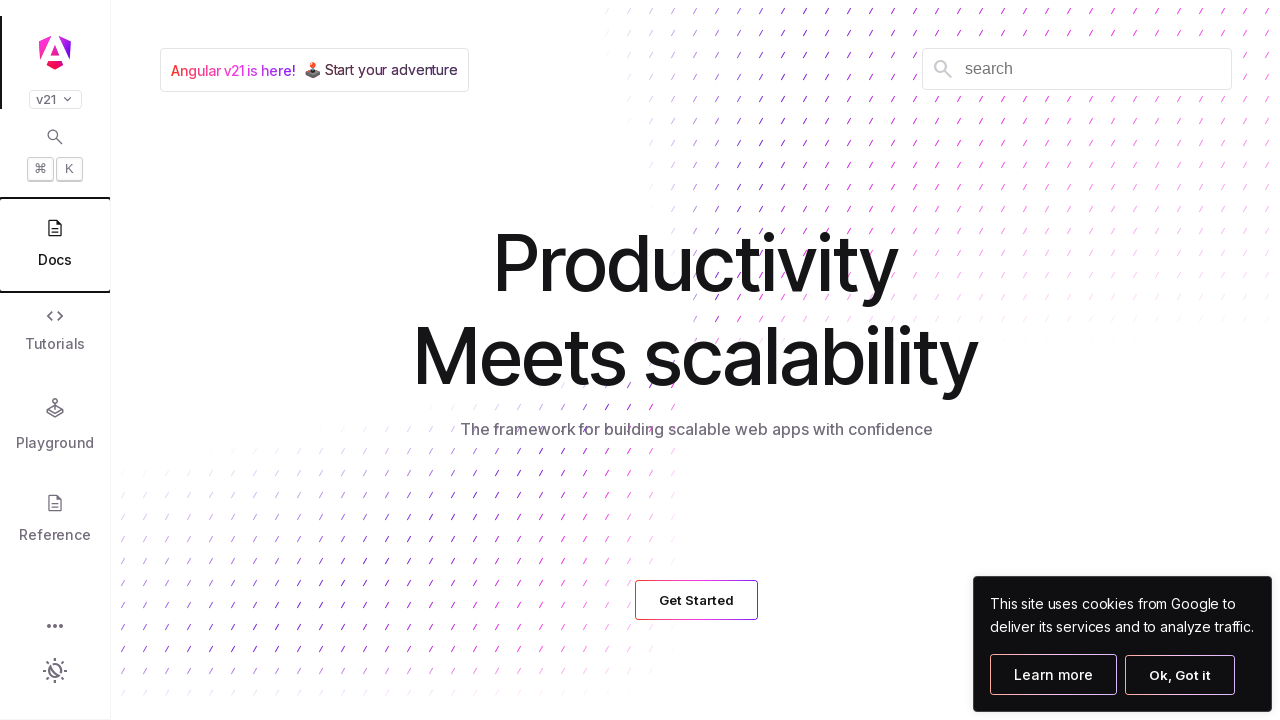